Tests search functionality by filling a search term field with different names in a parameterized test

Starting URL: http://zero.webappsecurity.com/index.html

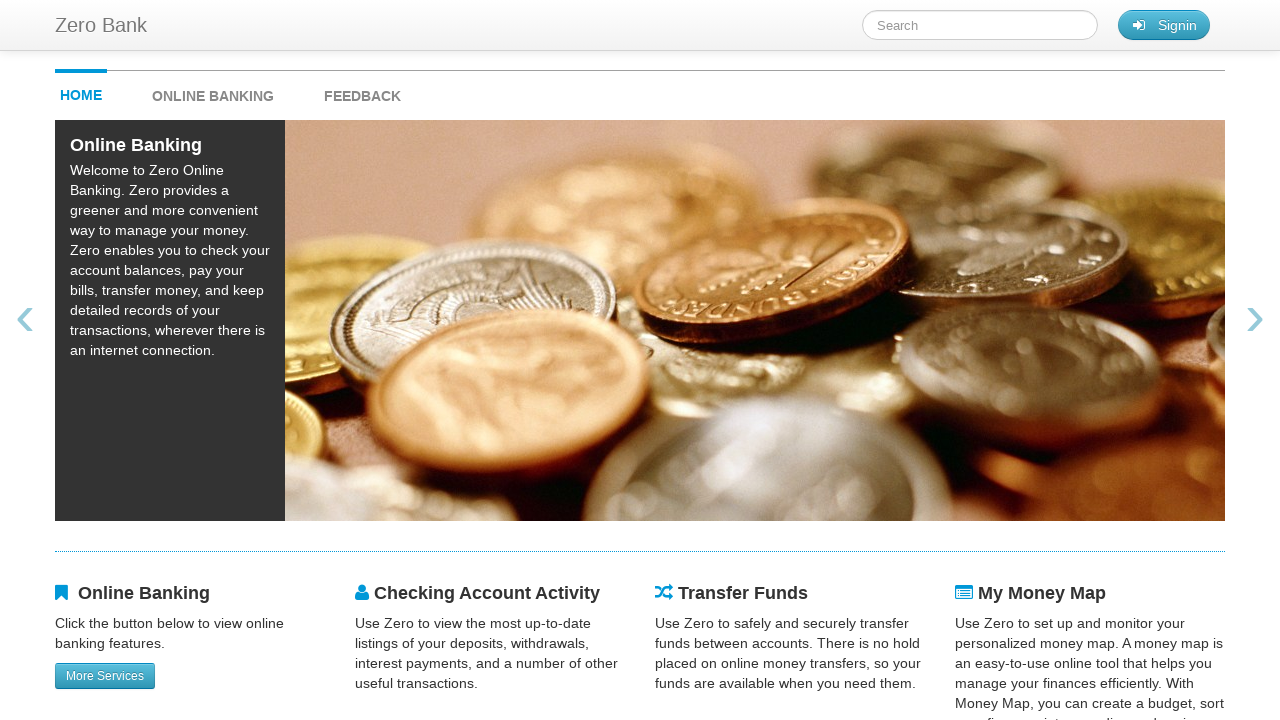

Filled search term field with 'Alice' on #searchTerm
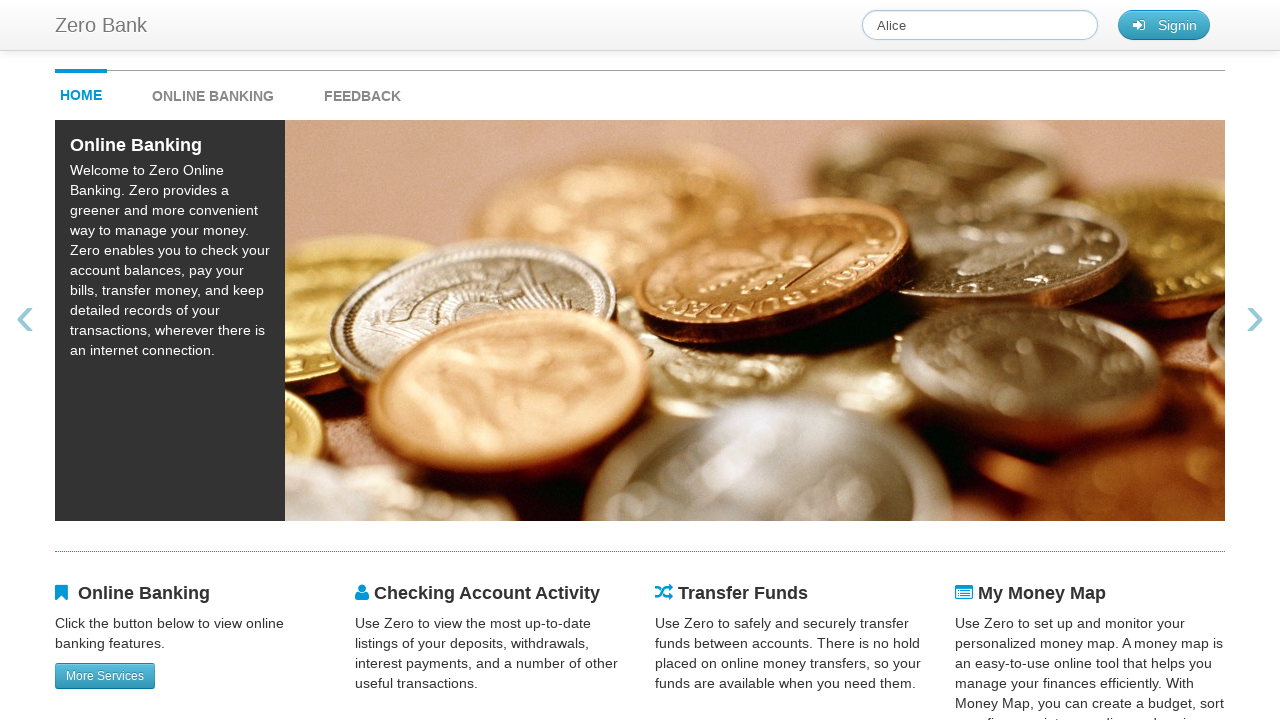

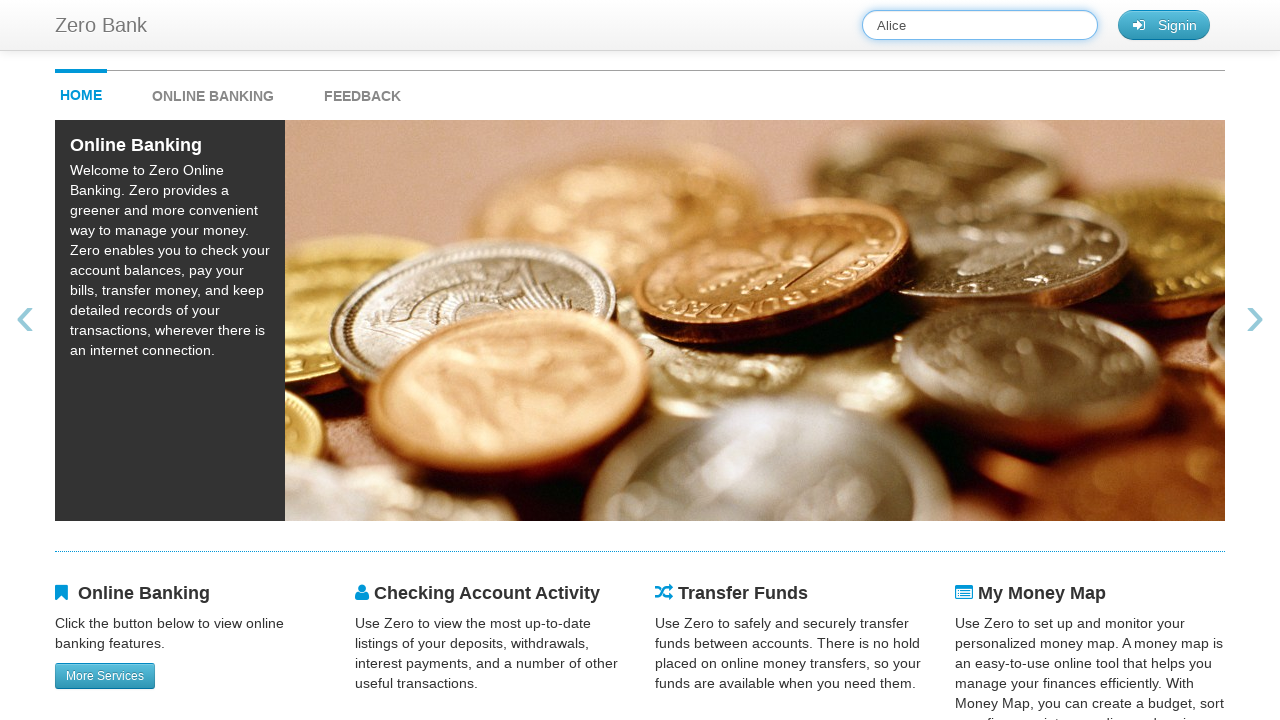